Tests search functionality on GlobalSQA demo site by entering a search term in the search field

Starting URL: https://www.globalsqa.com/demo-site/frames-and-windows/#iFrame

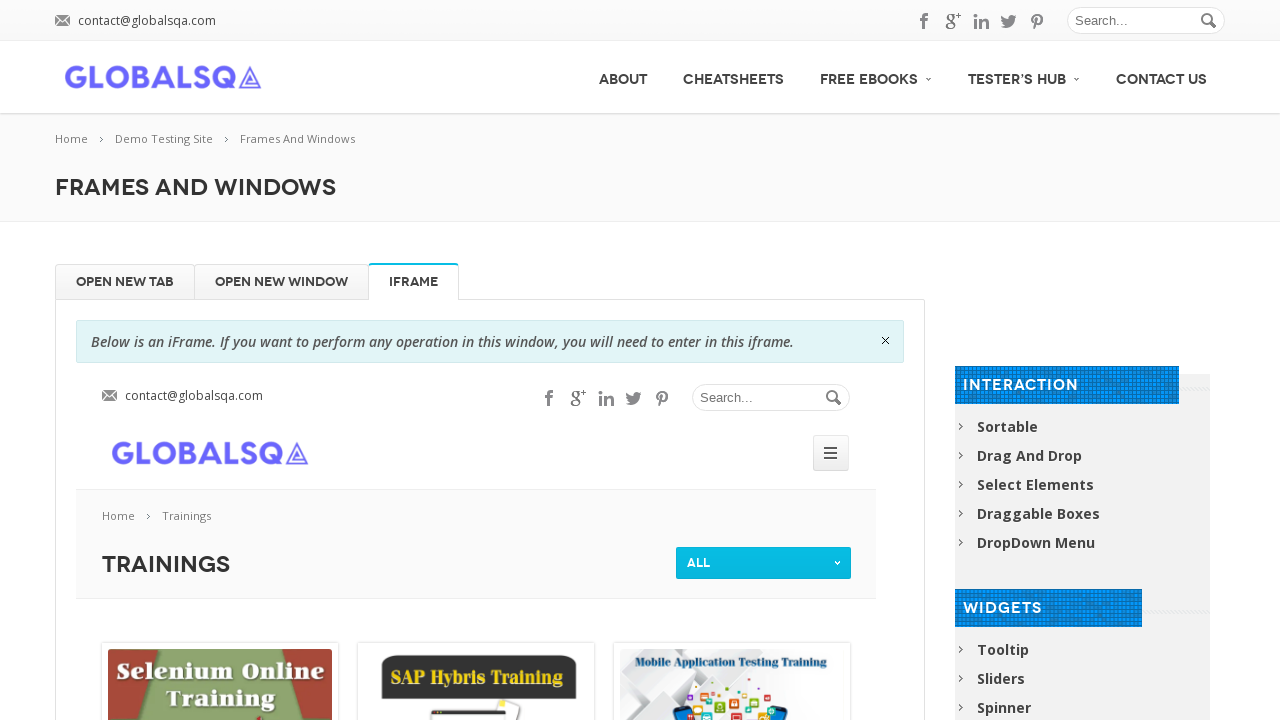

Set viewport size to 1920x1080
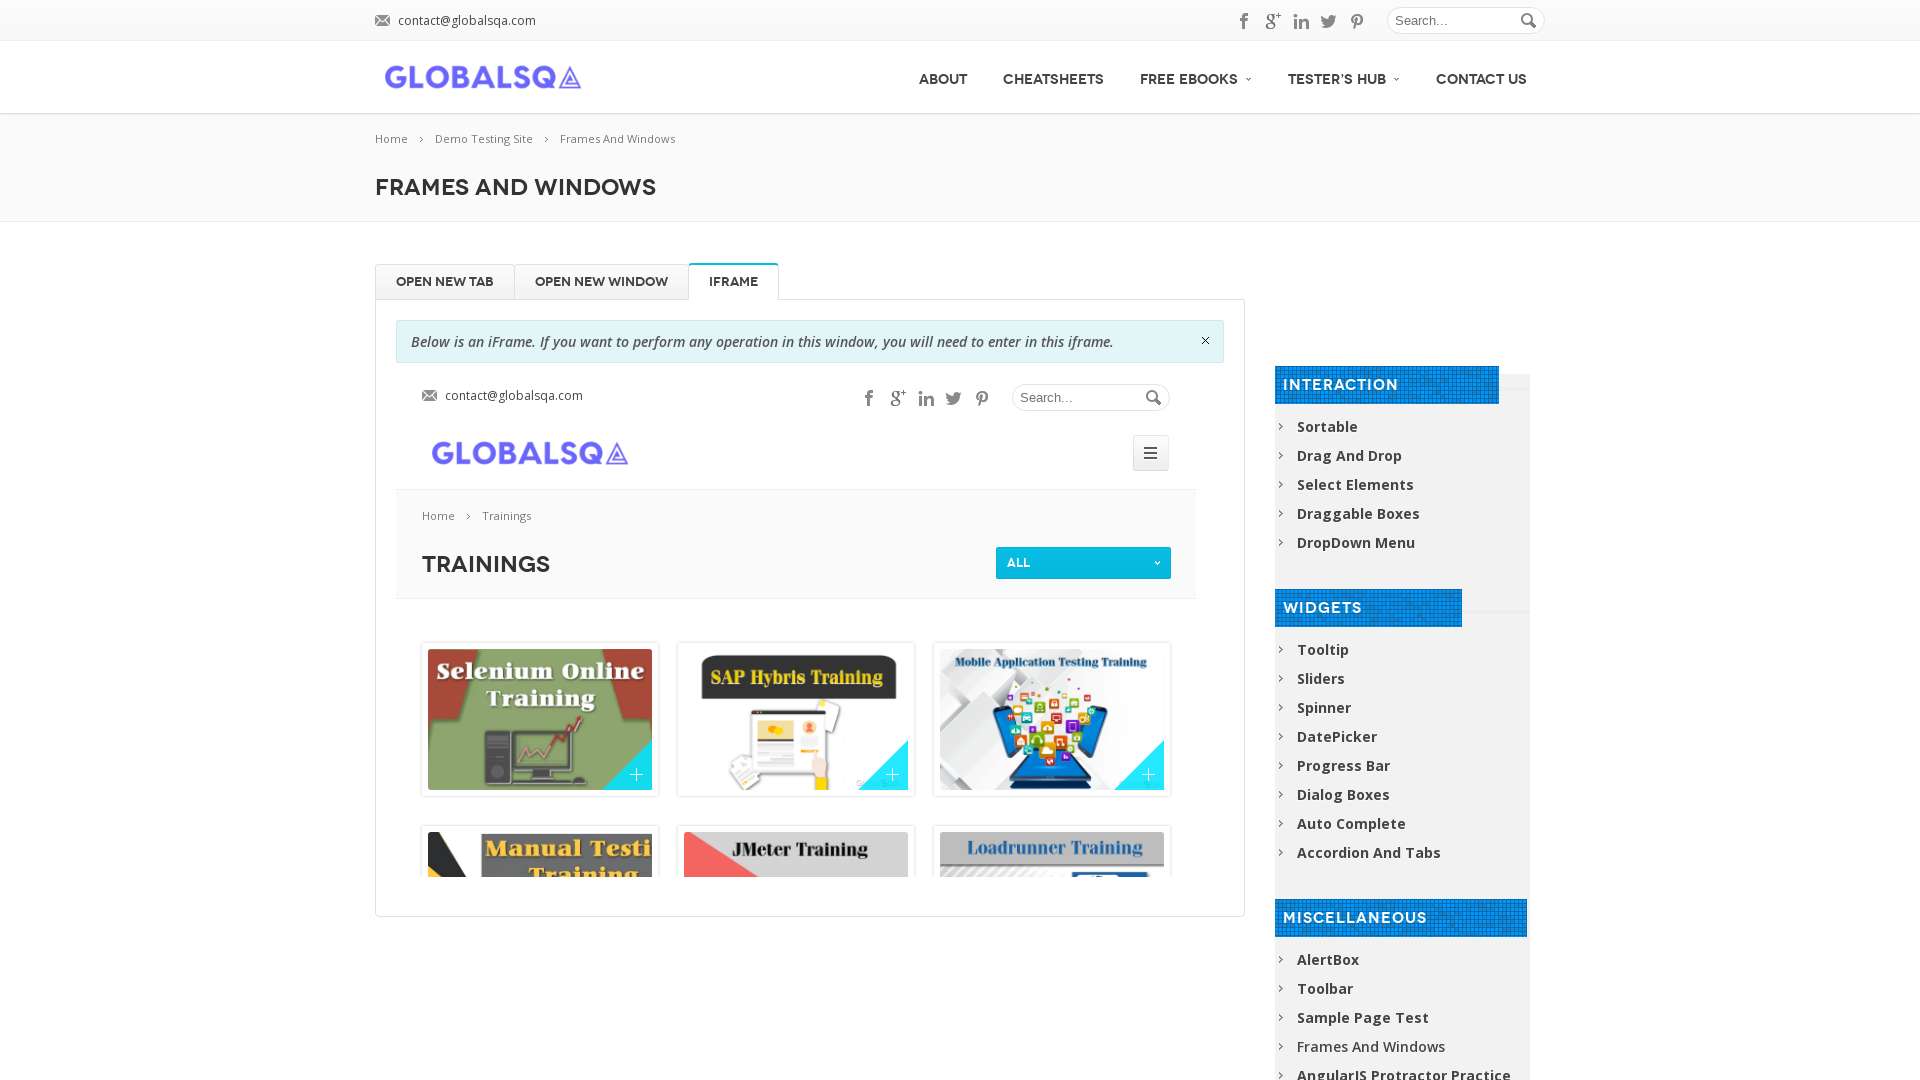

Entered 'Retesting' in the search field on (//input[@placeholder='Search...'])[1]
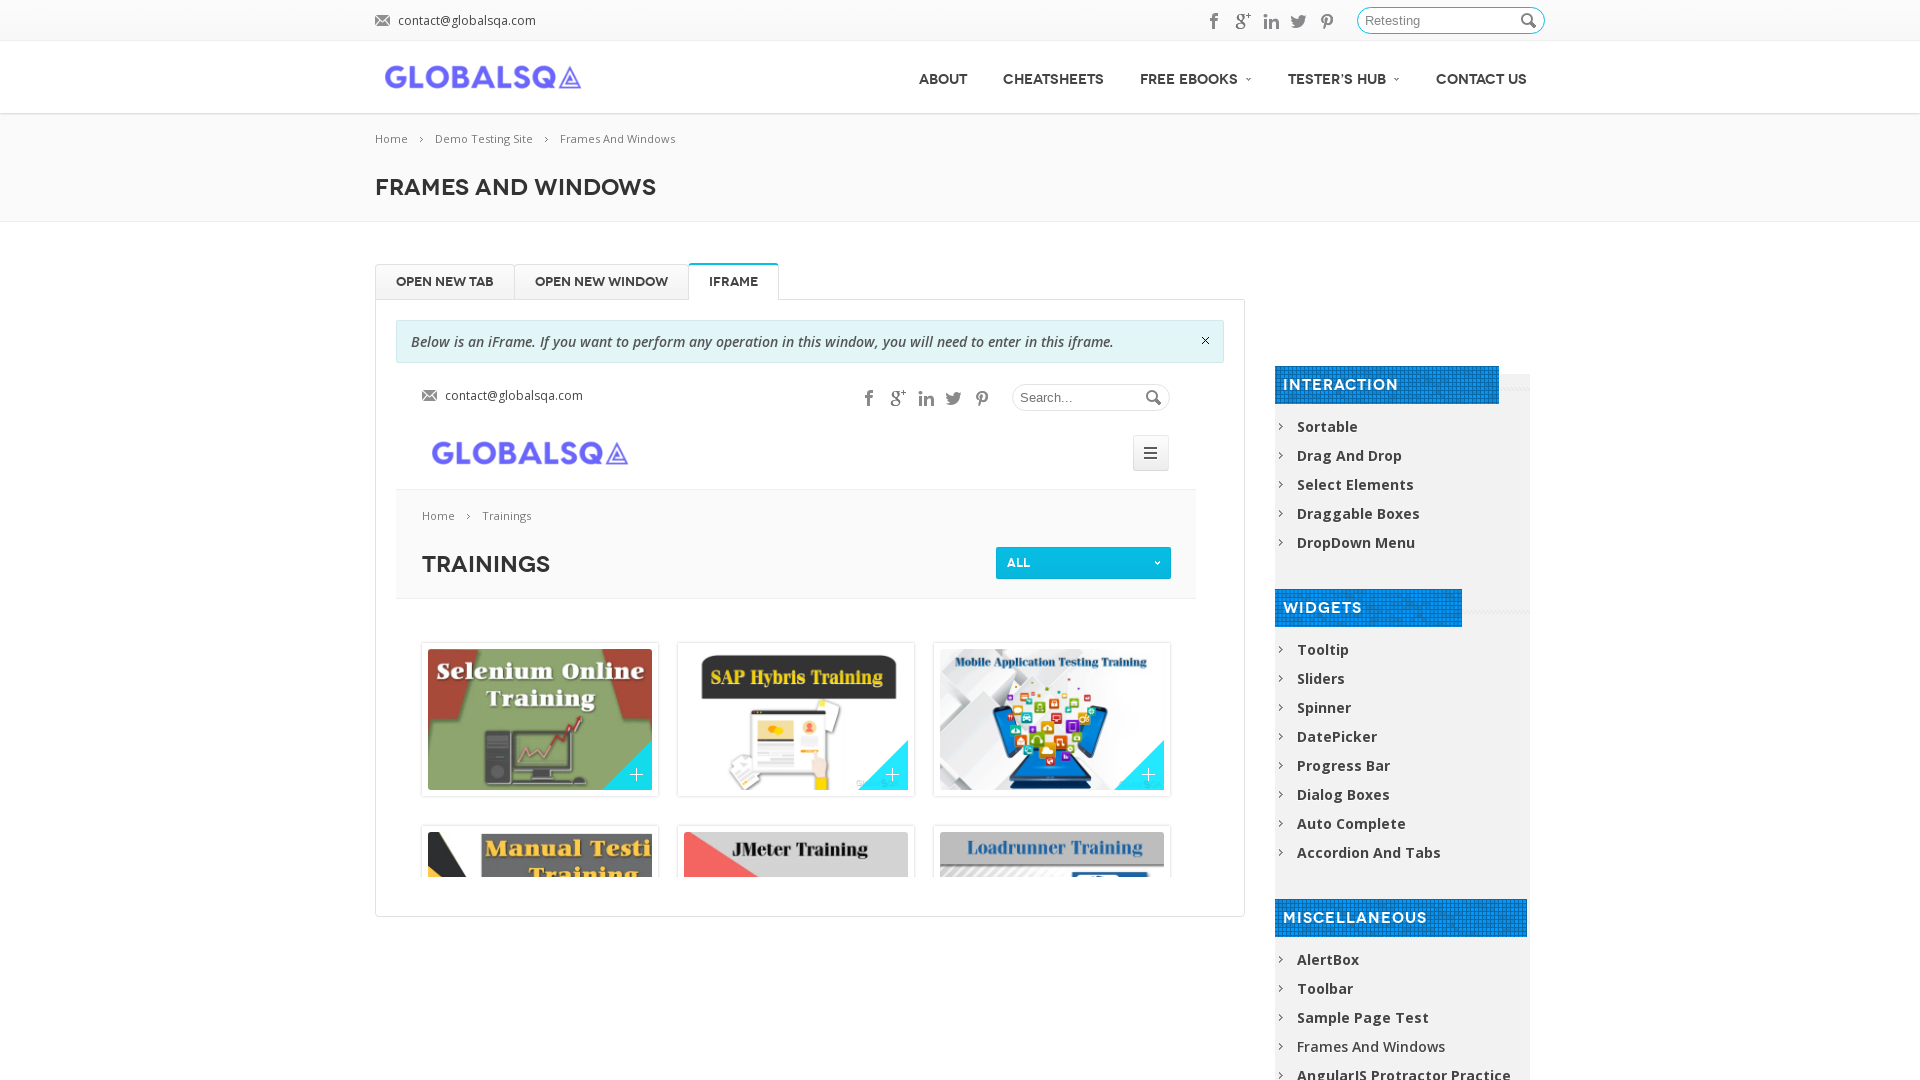

Waited 4 seconds for search to process
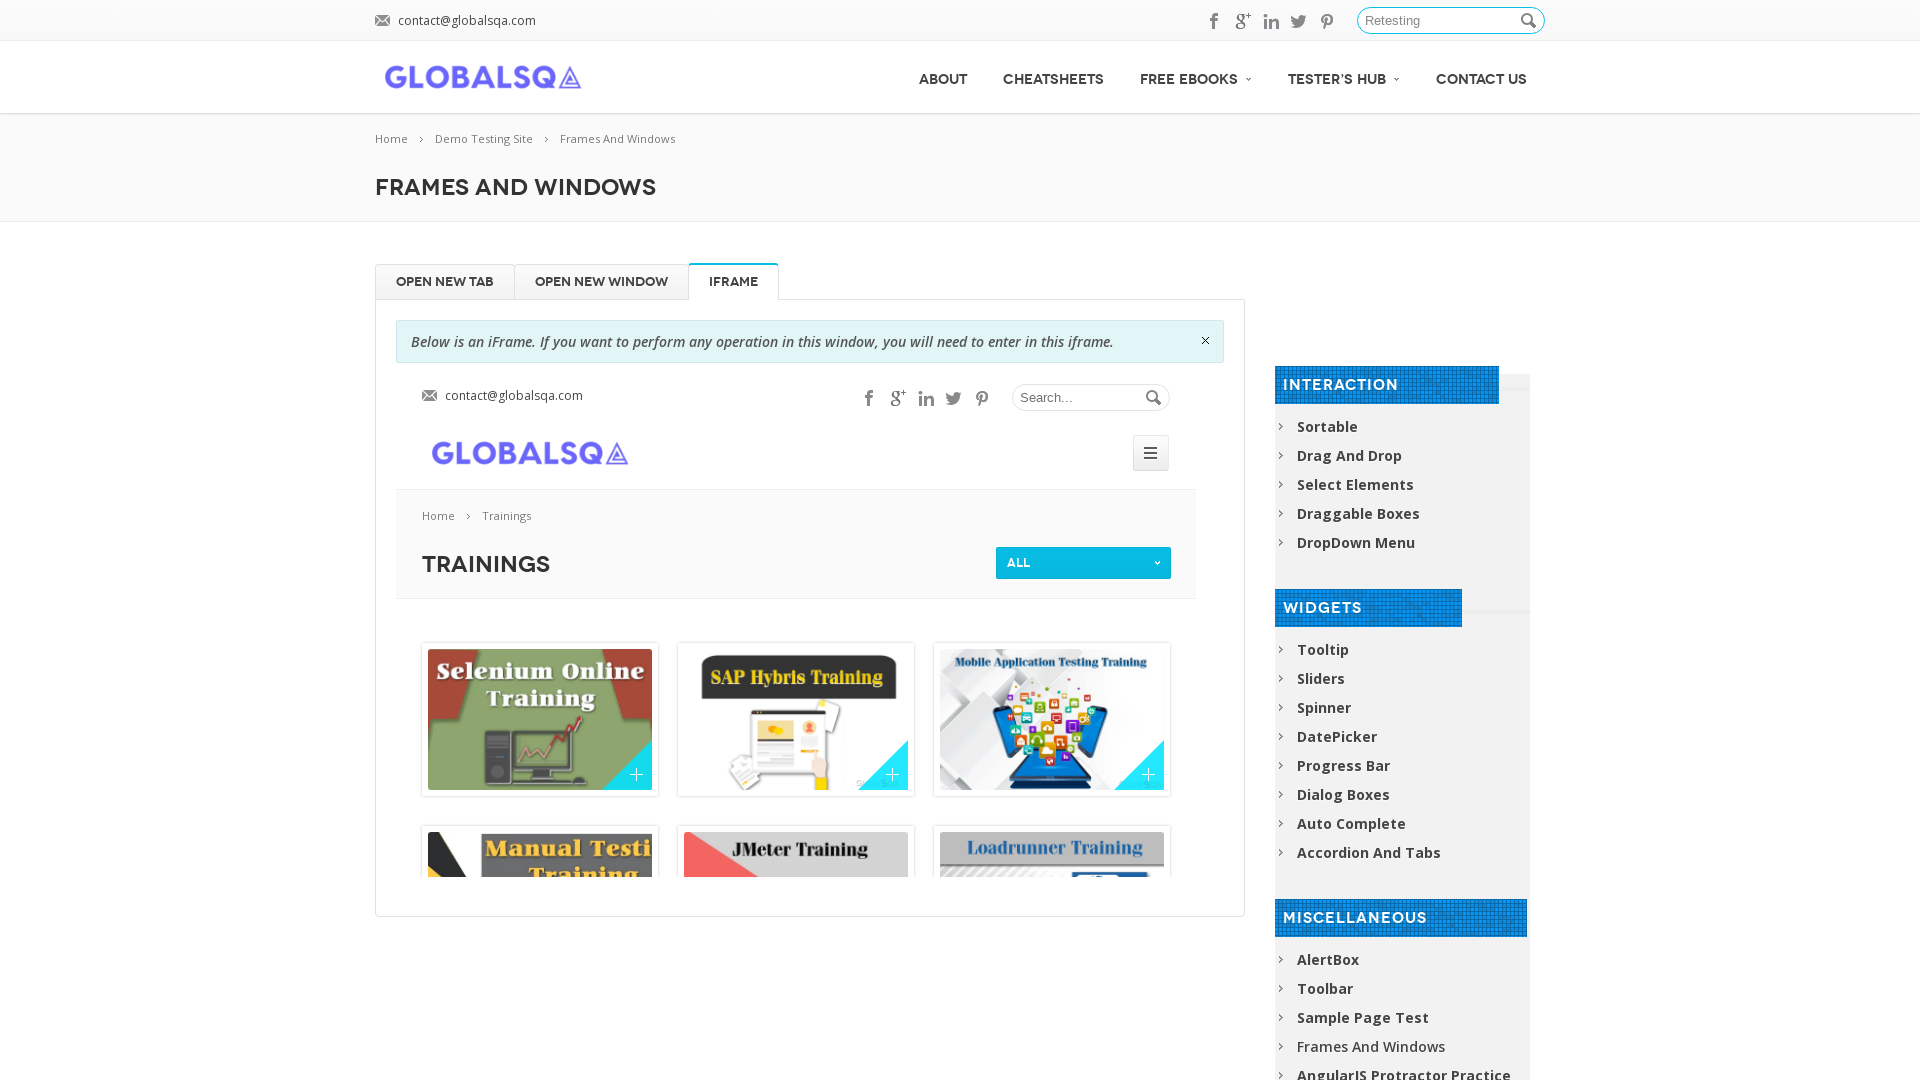

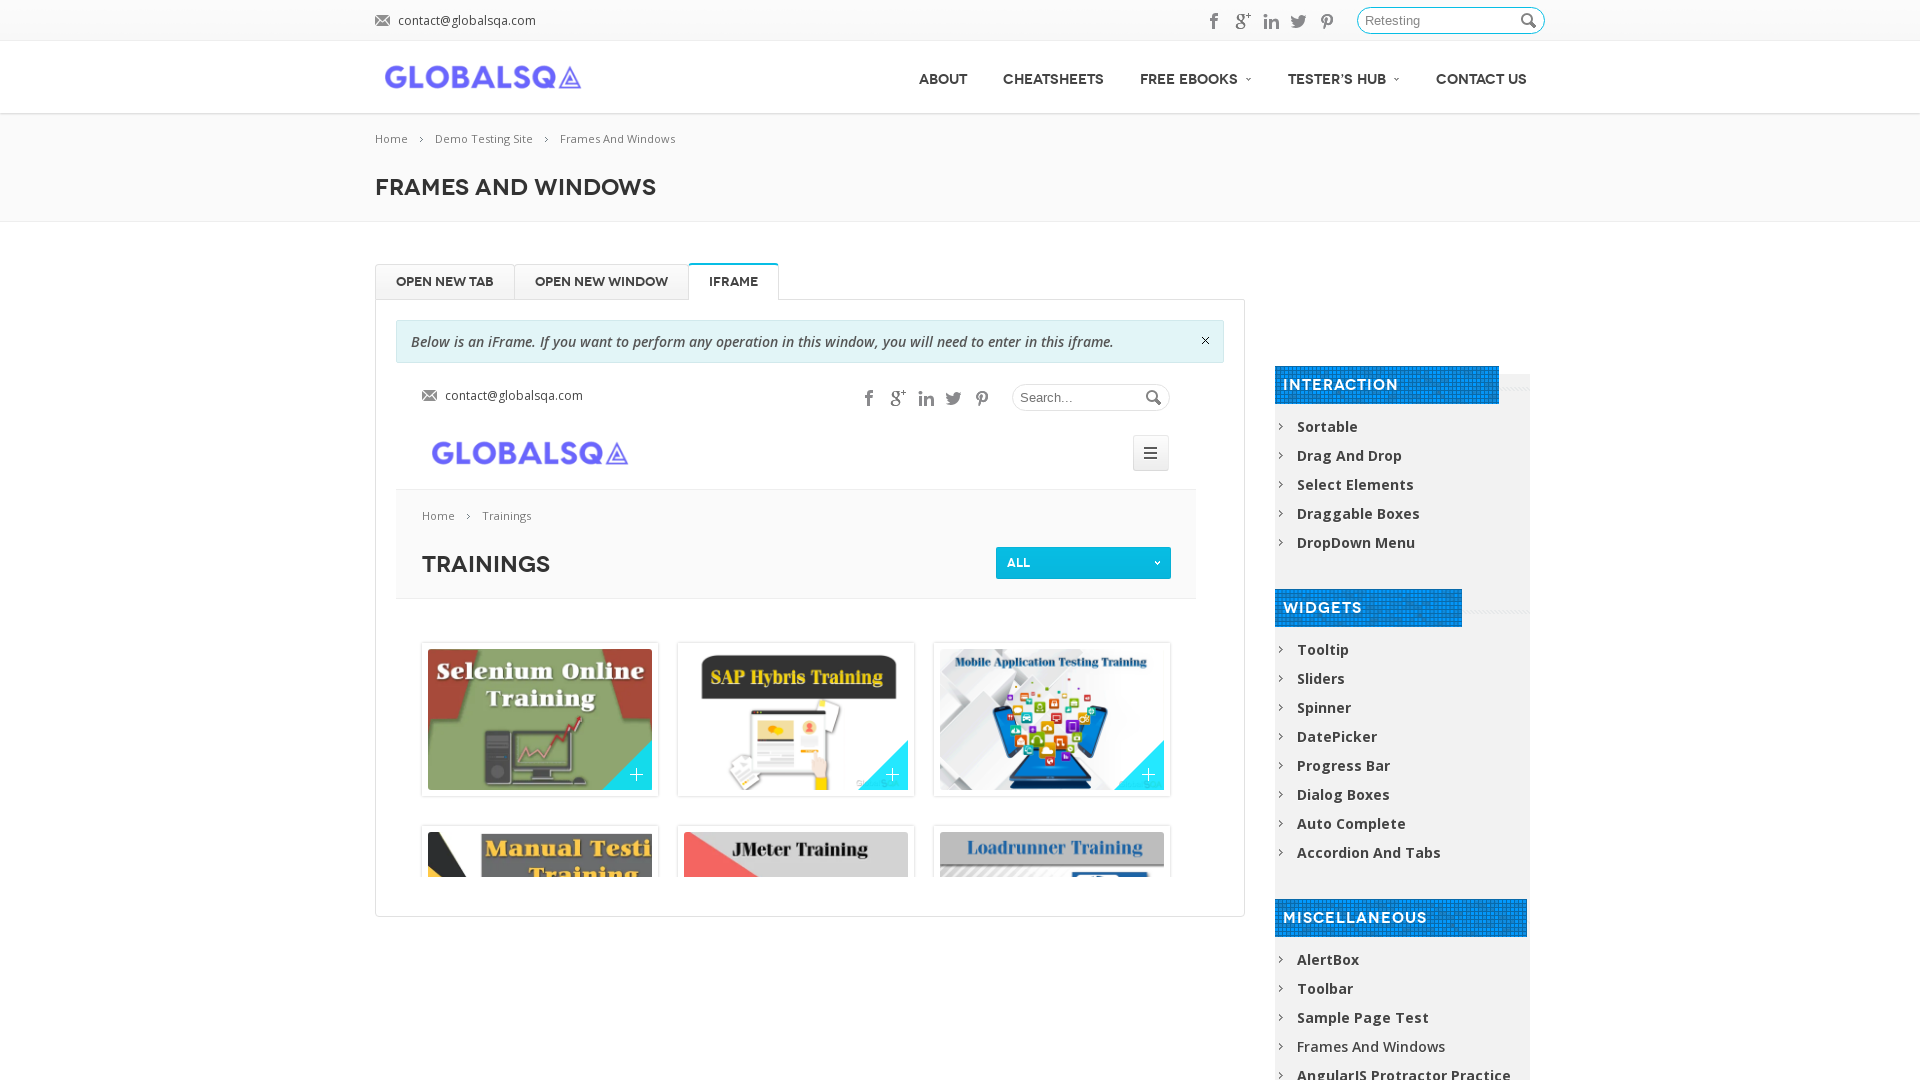